Tests navigation to Add/Remove Elements page and clicks the Add Element button

Starting URL: https://the-internet.herokuapp.com/

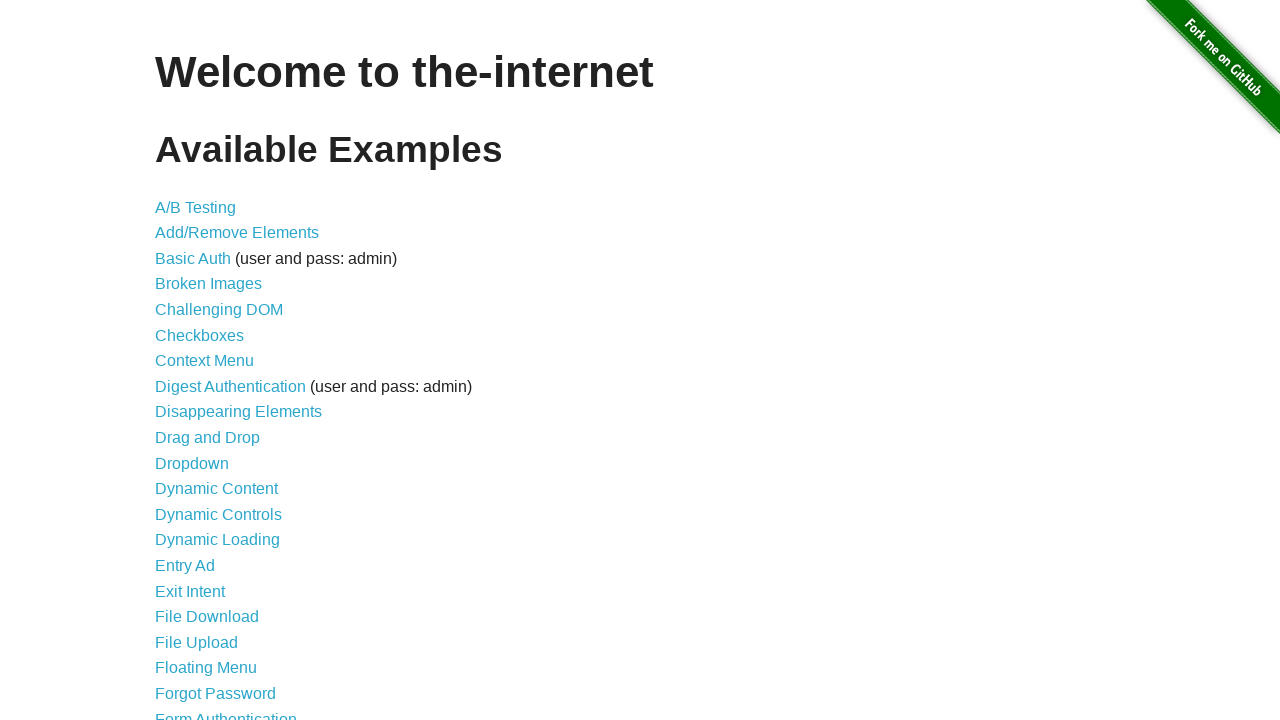

Clicked on Add/Remove Elements link at (237, 233) on text=Add/Remove Elements
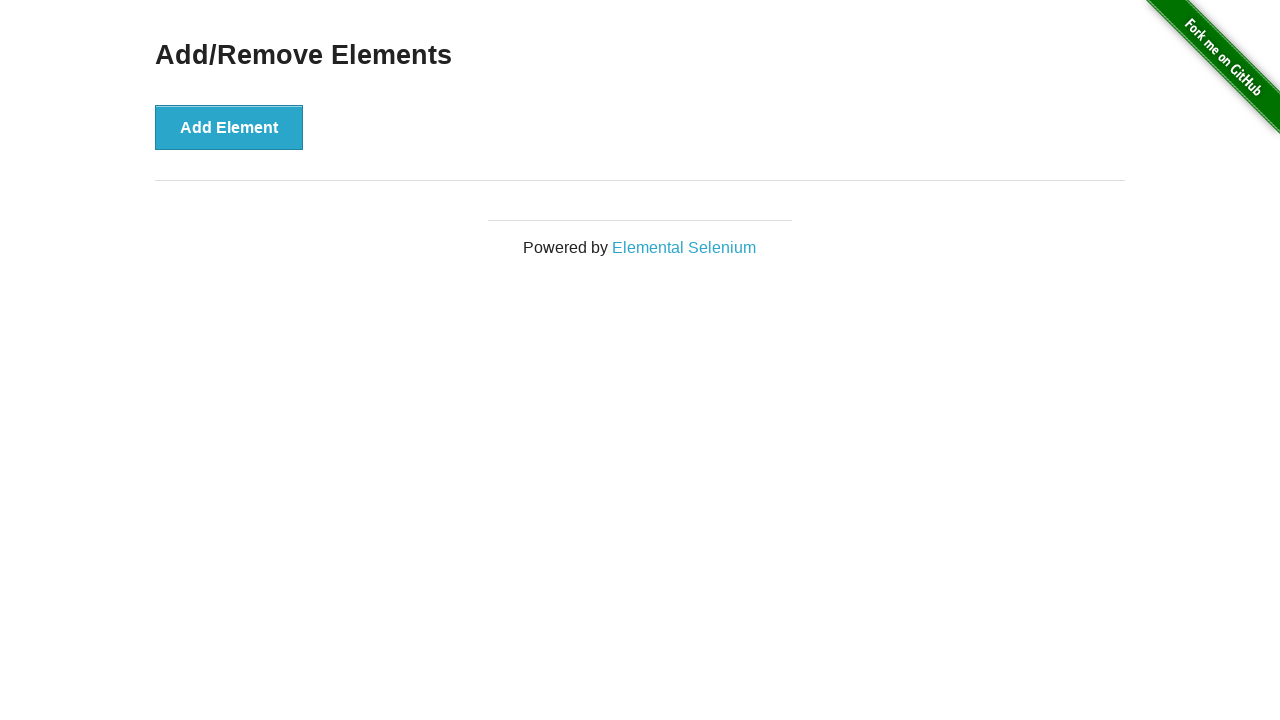

Clicked on Add Element button at (229, 127) on text=Add Element
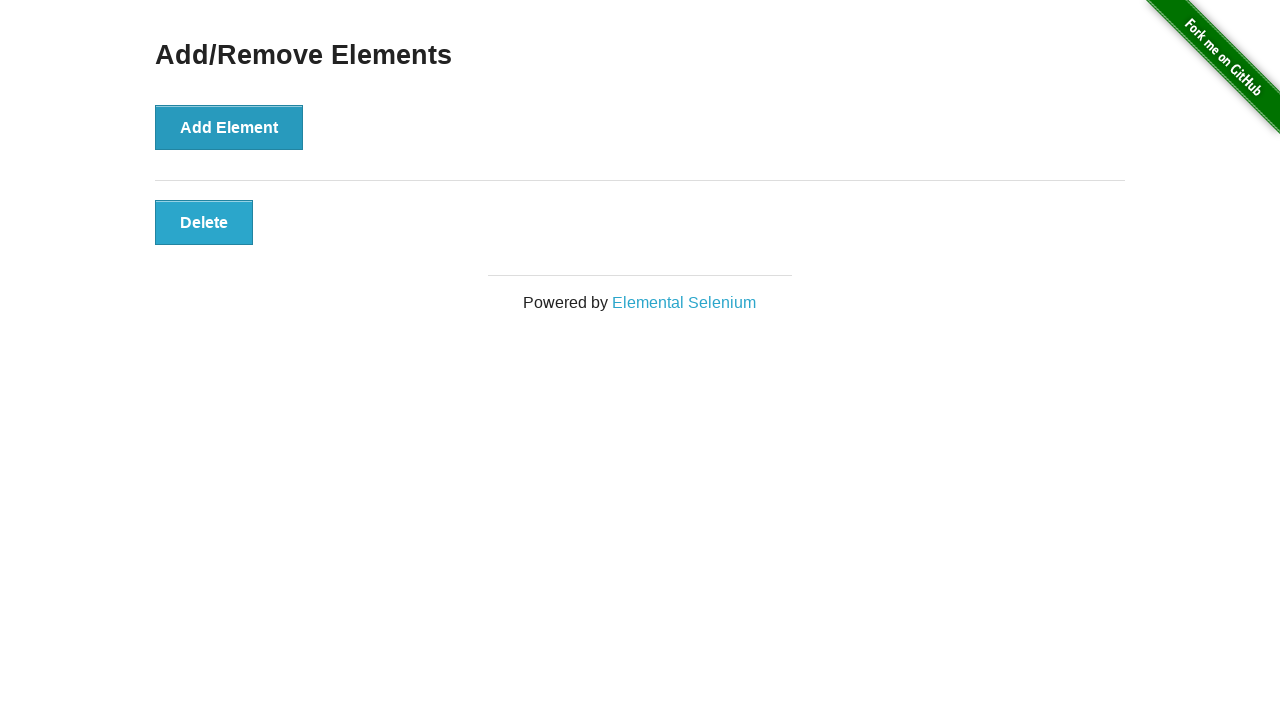

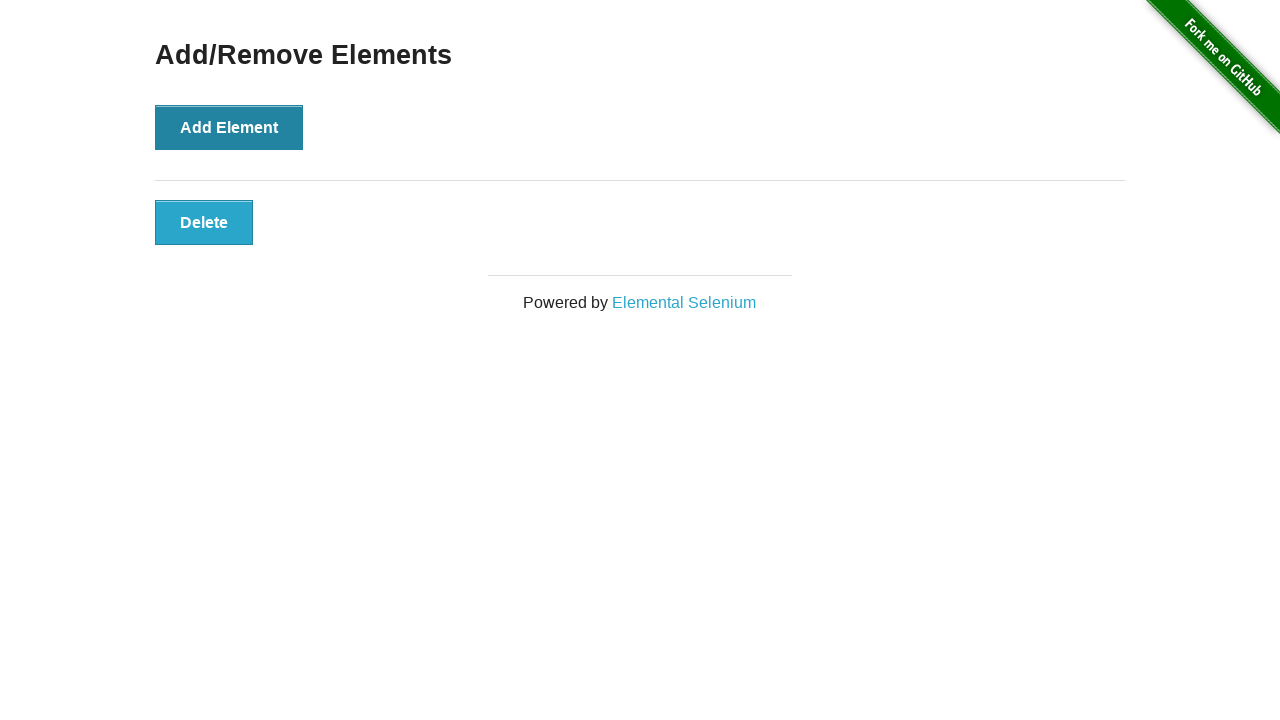